Tests dropdown selection functionality by navigating to the dropdown page and selecting options using different methods (by index, by value, and by visible text)

Starting URL: https://the-internet.herokuapp.com/

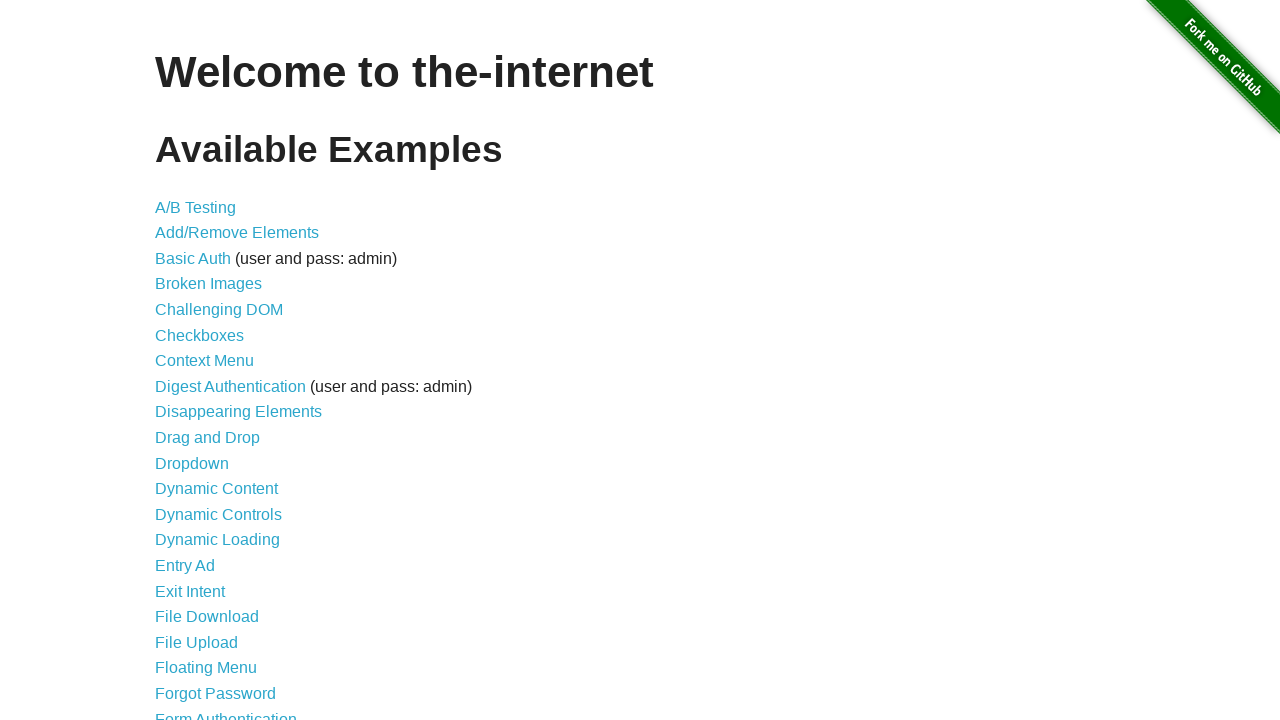

Clicked on Dropdown link to navigate to dropdown page at (192, 463) on text=Dropdown
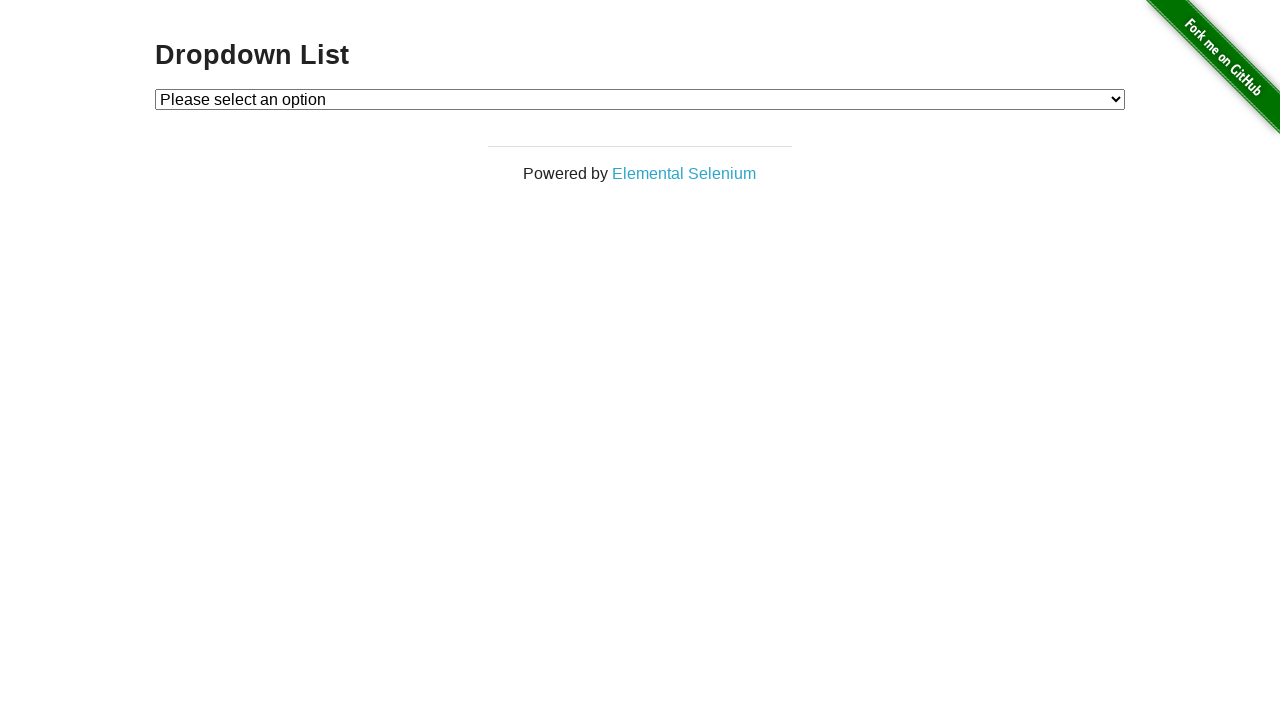

Selected Option 2 by index on #dropdown
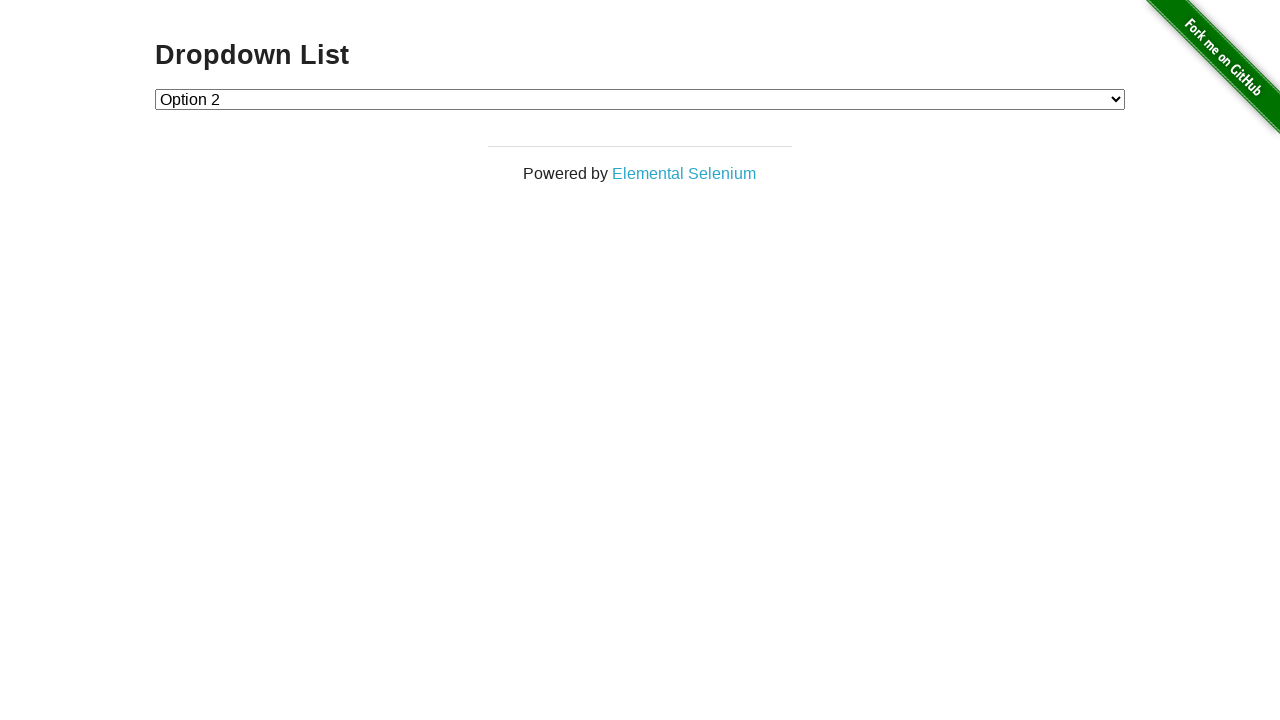

Selected option by value '2' on #dropdown
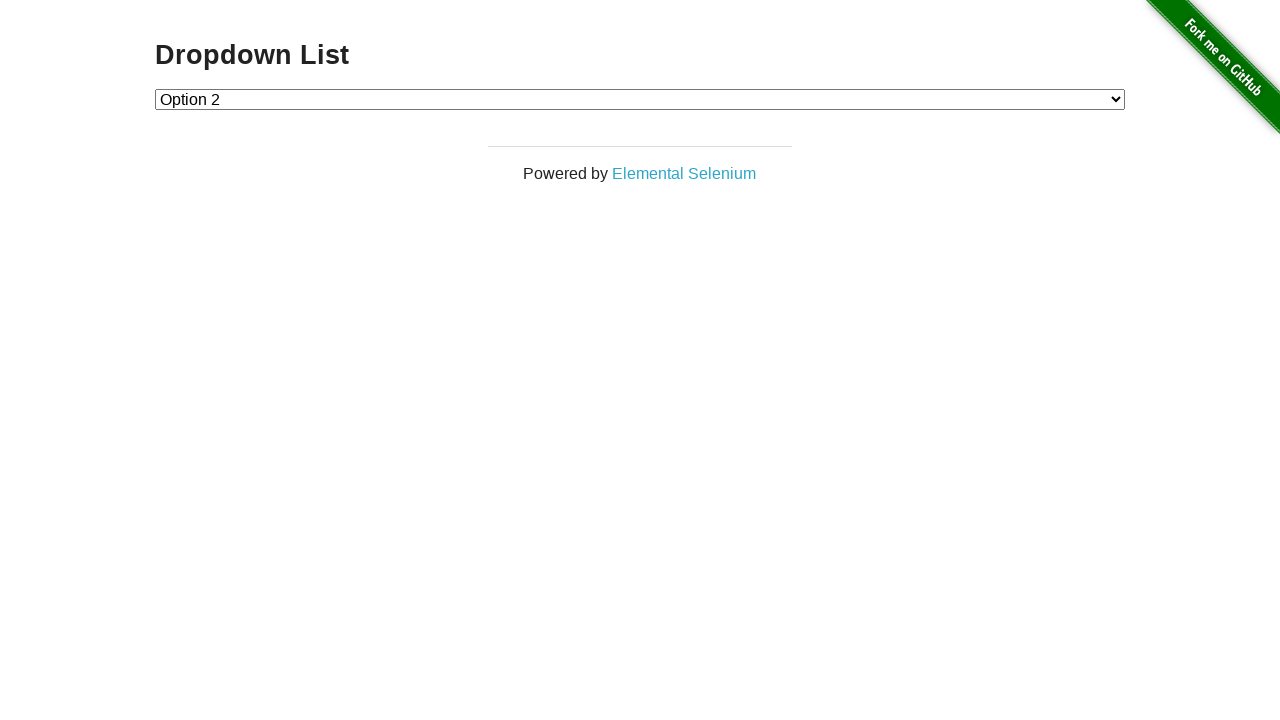

Selected Option 1 by visible text on #dropdown
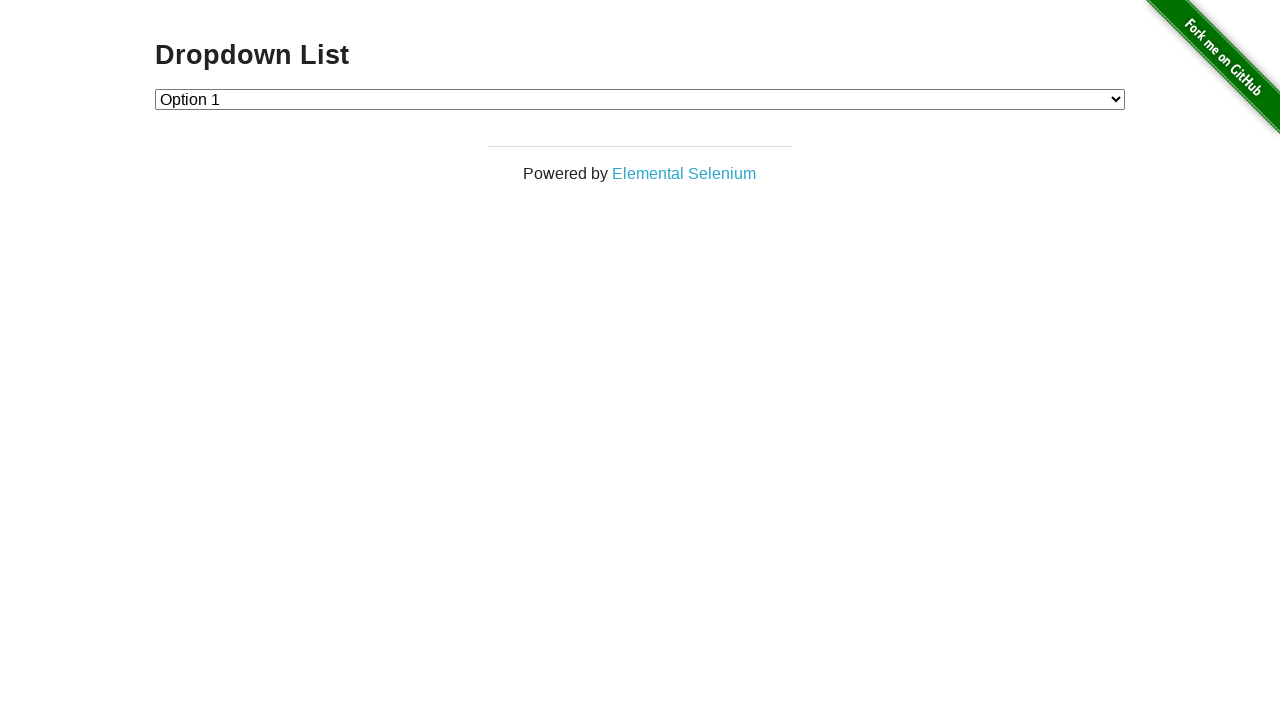

Verified dropdown element is visible
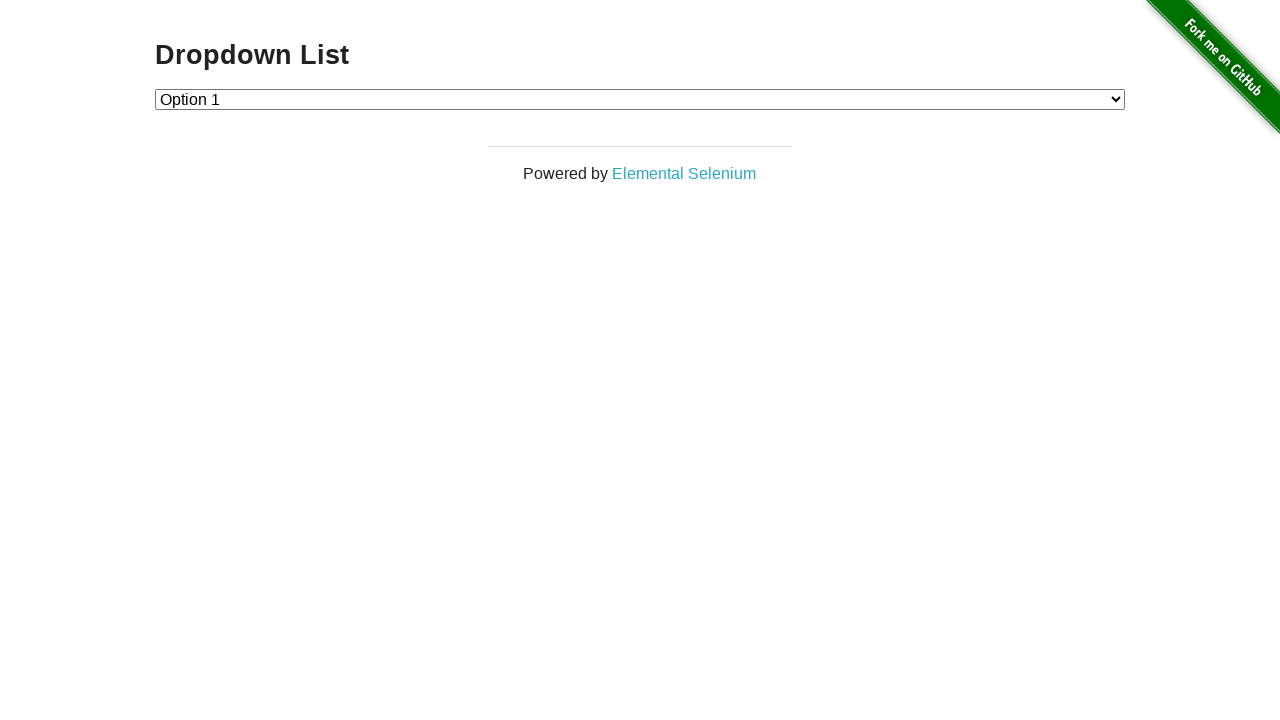

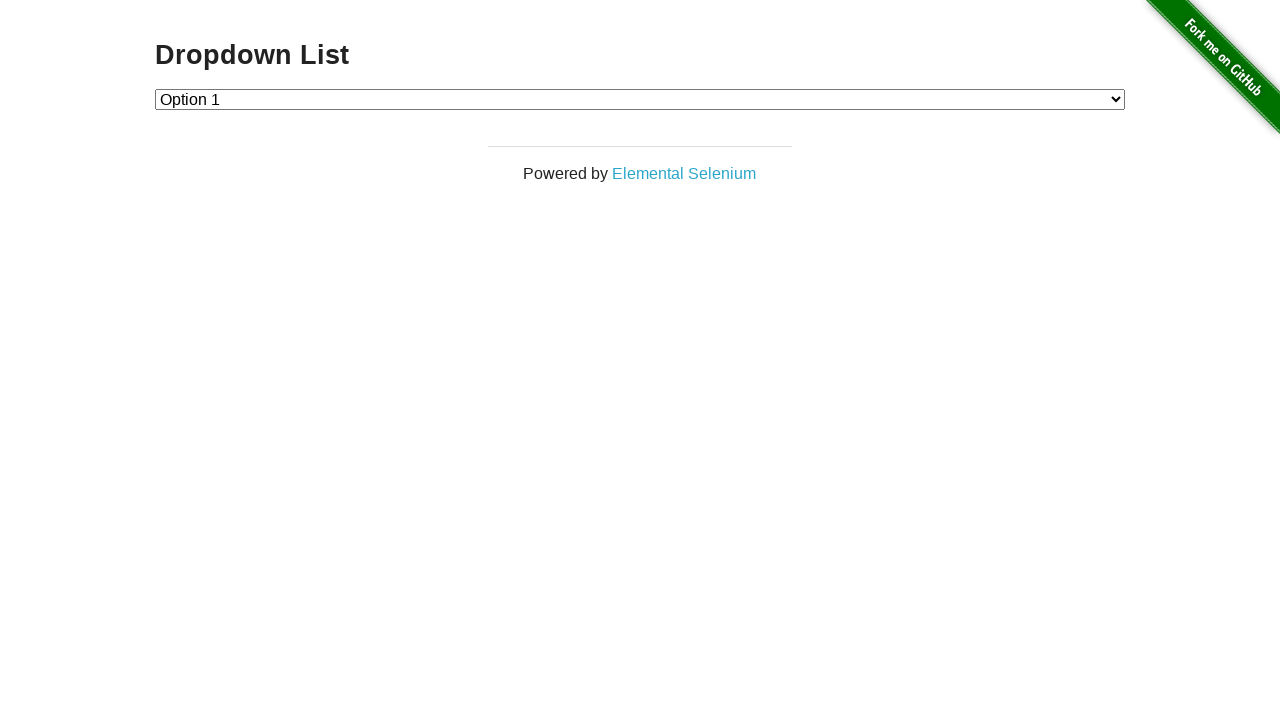